Tests search box interaction by typing a query and performing a double-click action on the search field to select the text

Starting URL: http://omayo.blogspot.com

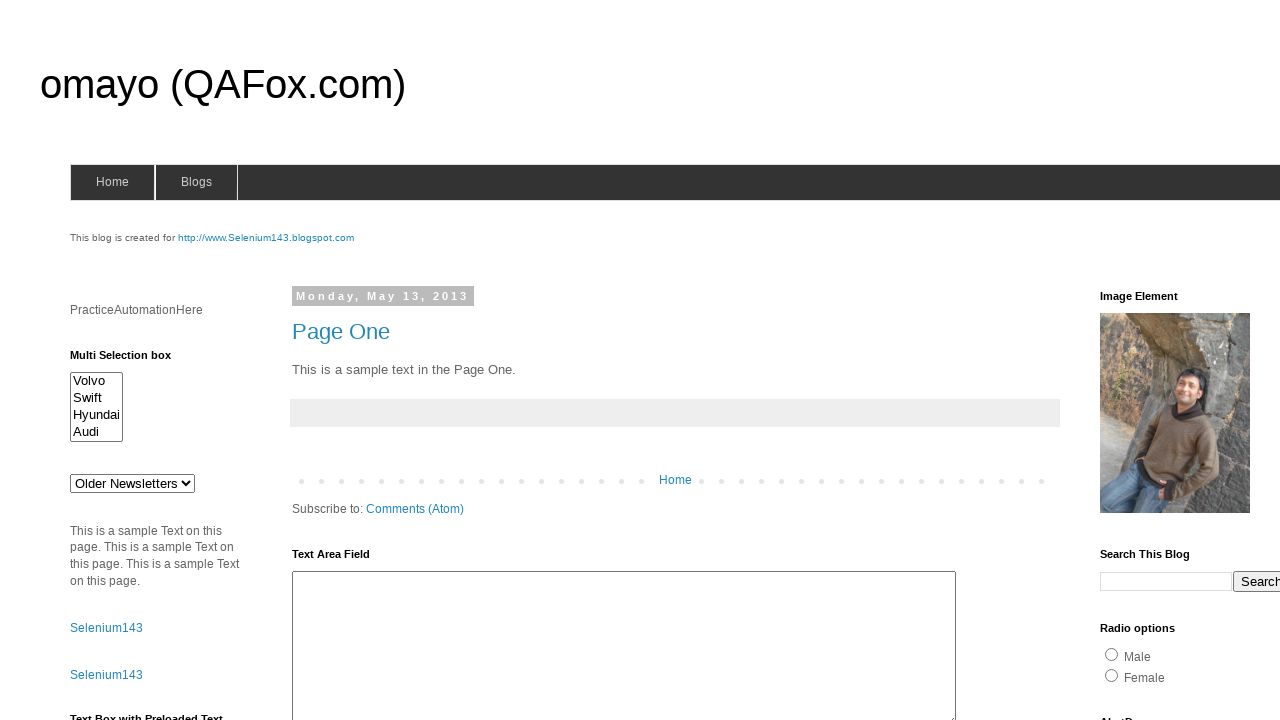

Filled search box with 'priyanka' on input[name='q']
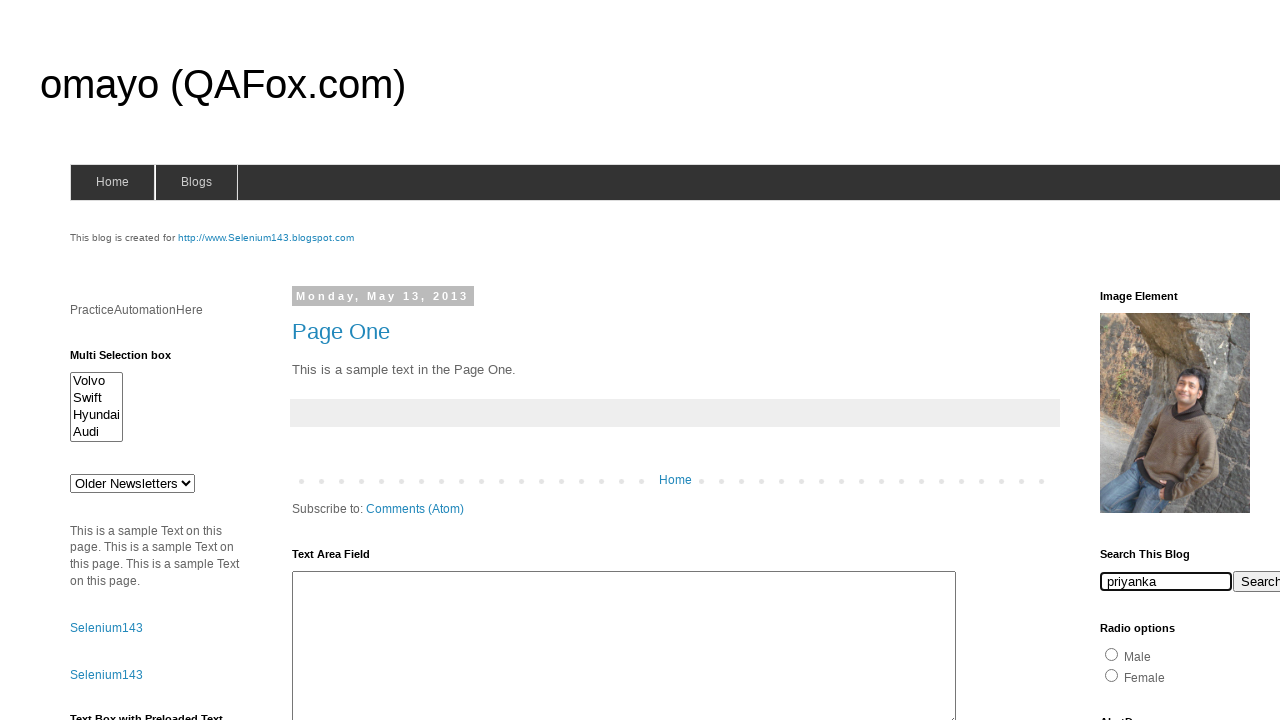

Double-clicked search box to select text at (1166, 581) on input[name='q']
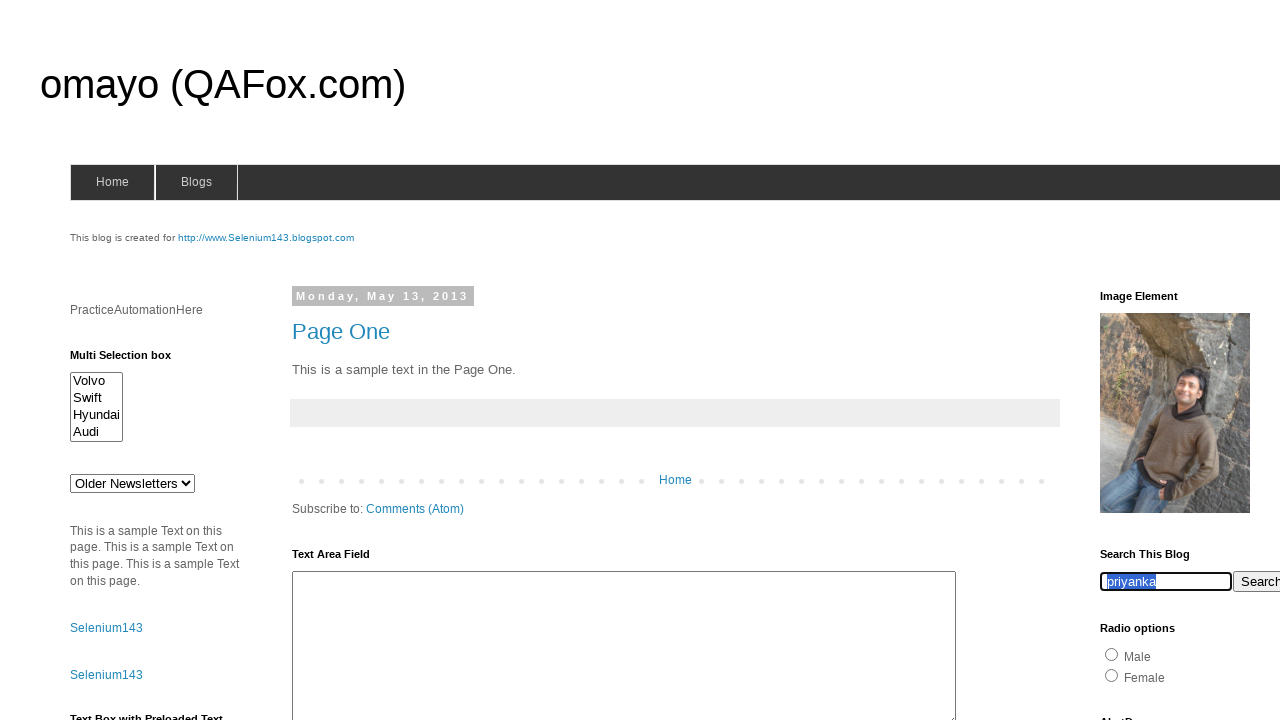

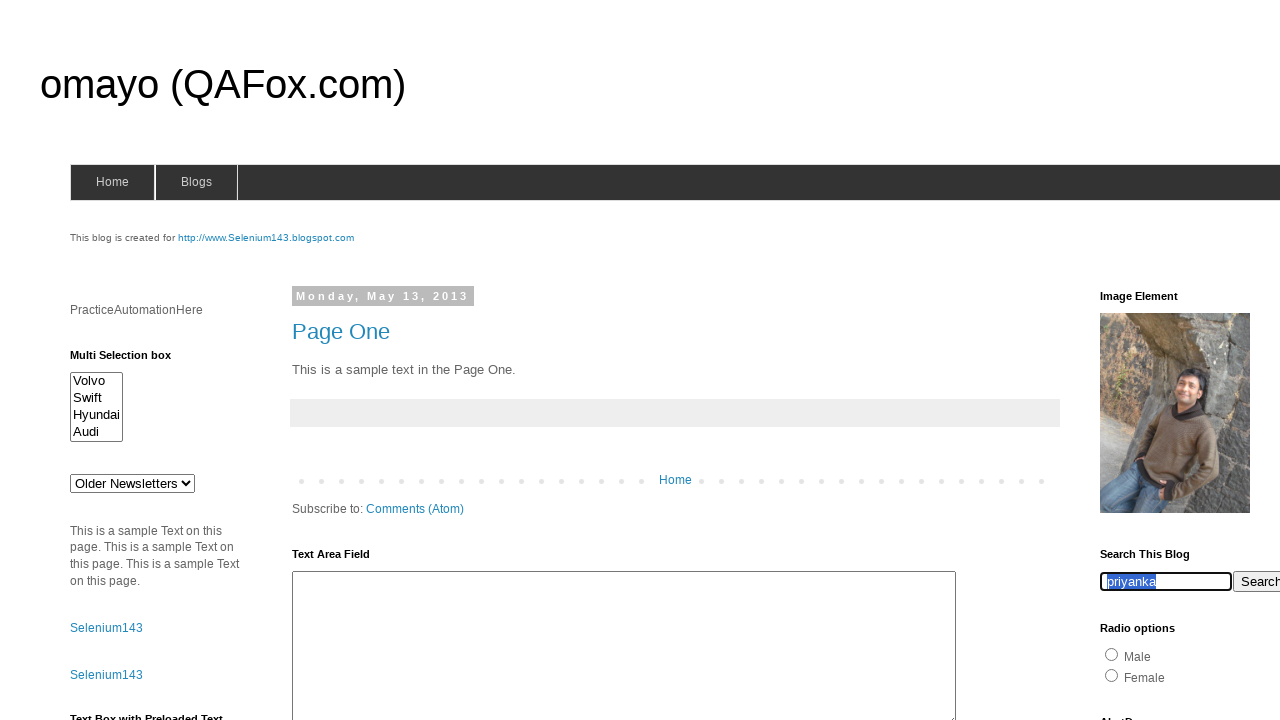